Tests dynamic controls by removing and adding a checkbox element

Starting URL: https://the-internet.herokuapp.com/

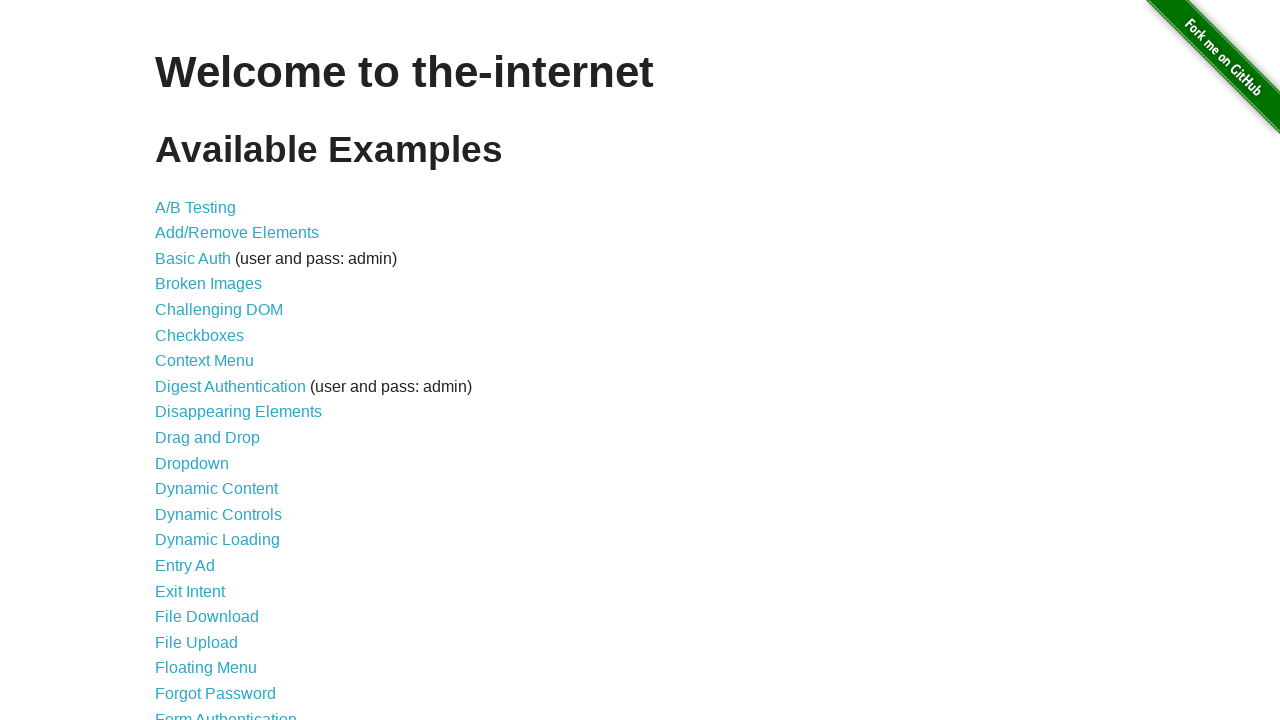

Clicked on Dynamic Controls link at (218, 514) on xpath=//a[text()='Dynamic Controls']
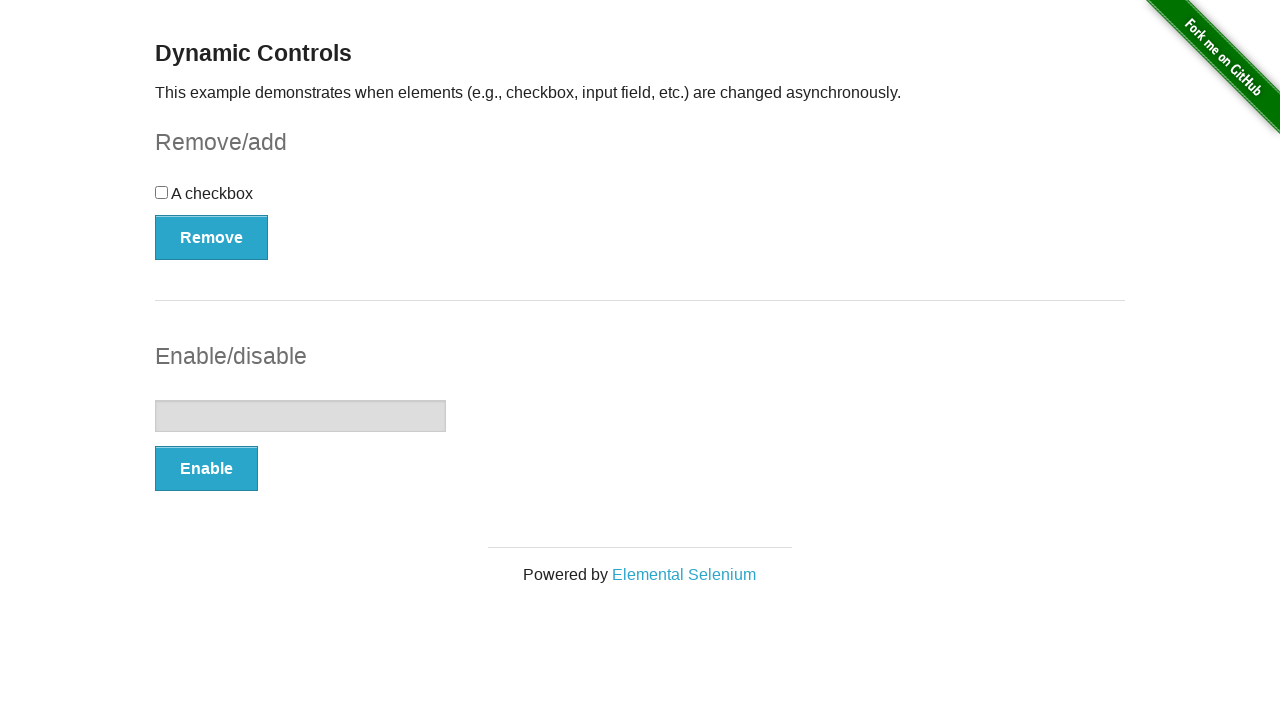

Clicked button to remove checkbox at (212, 237) on xpath=//*[@id='checkbox-example']//button
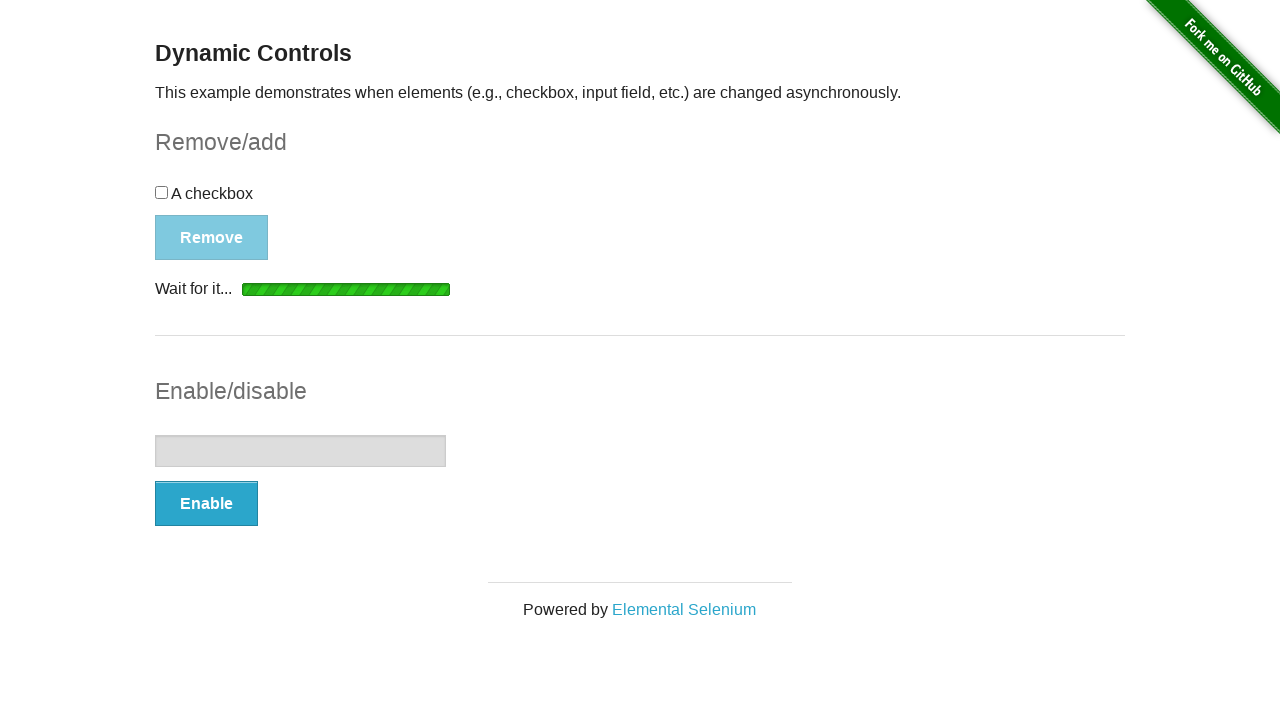

Checkbox element was removed and detached from DOM
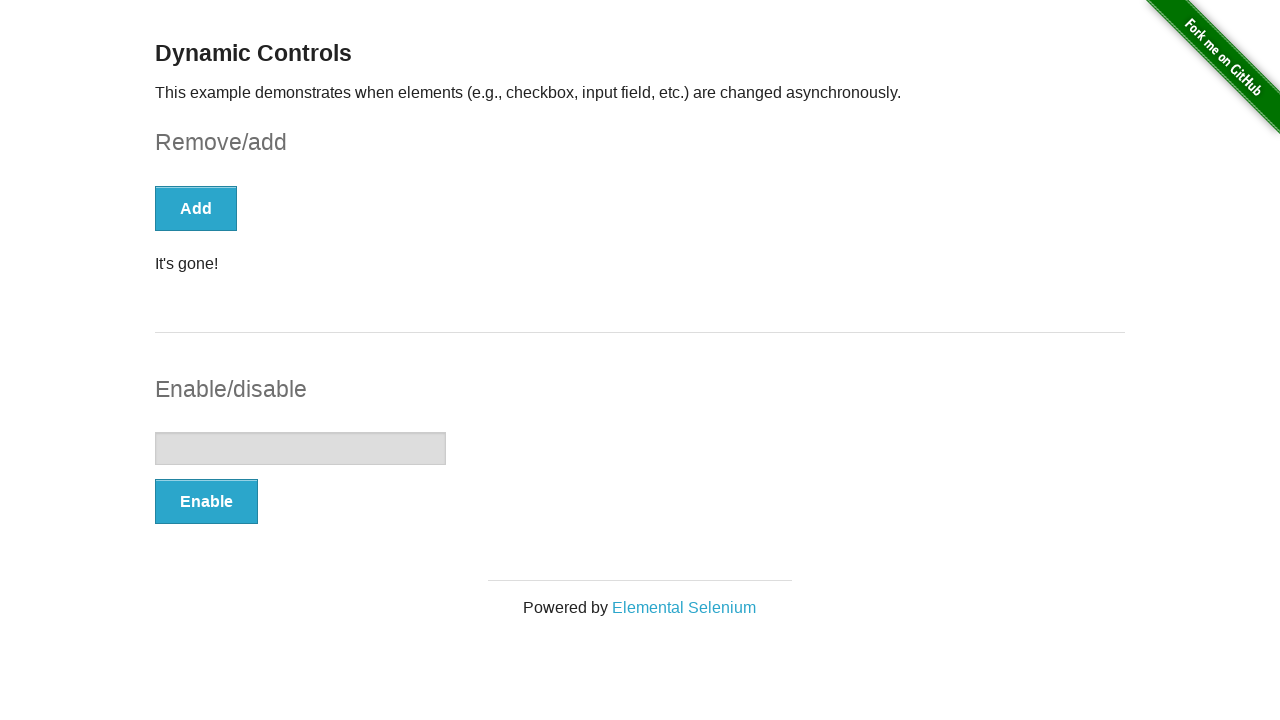

Clicked button to add checkbox back at (196, 208) on xpath=//*[@id='checkbox-example']//button
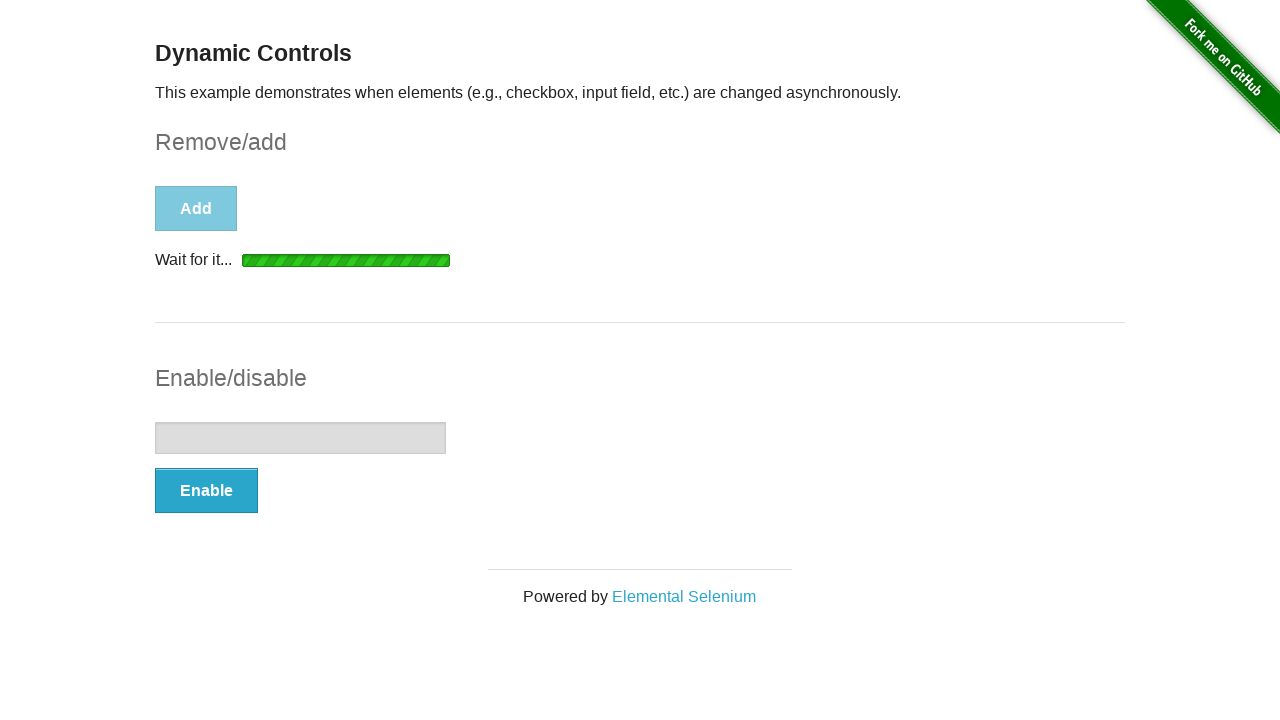

Checkbox element was re-added and is now visible
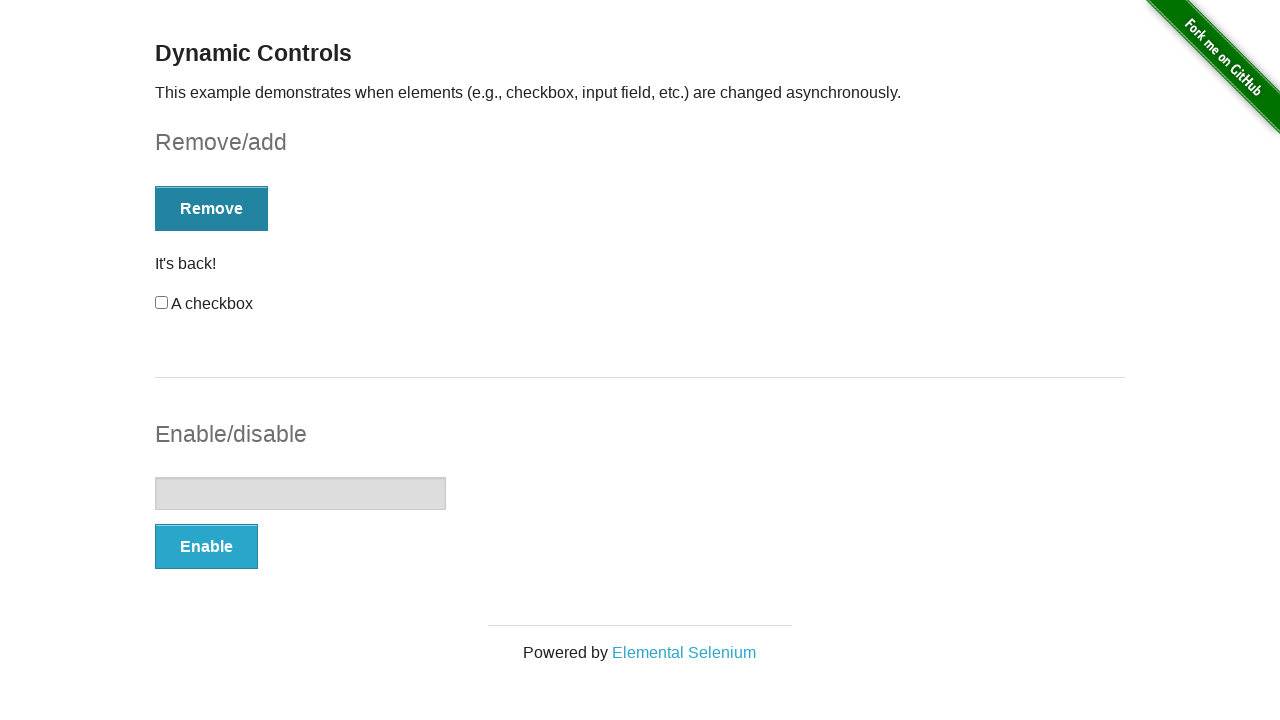

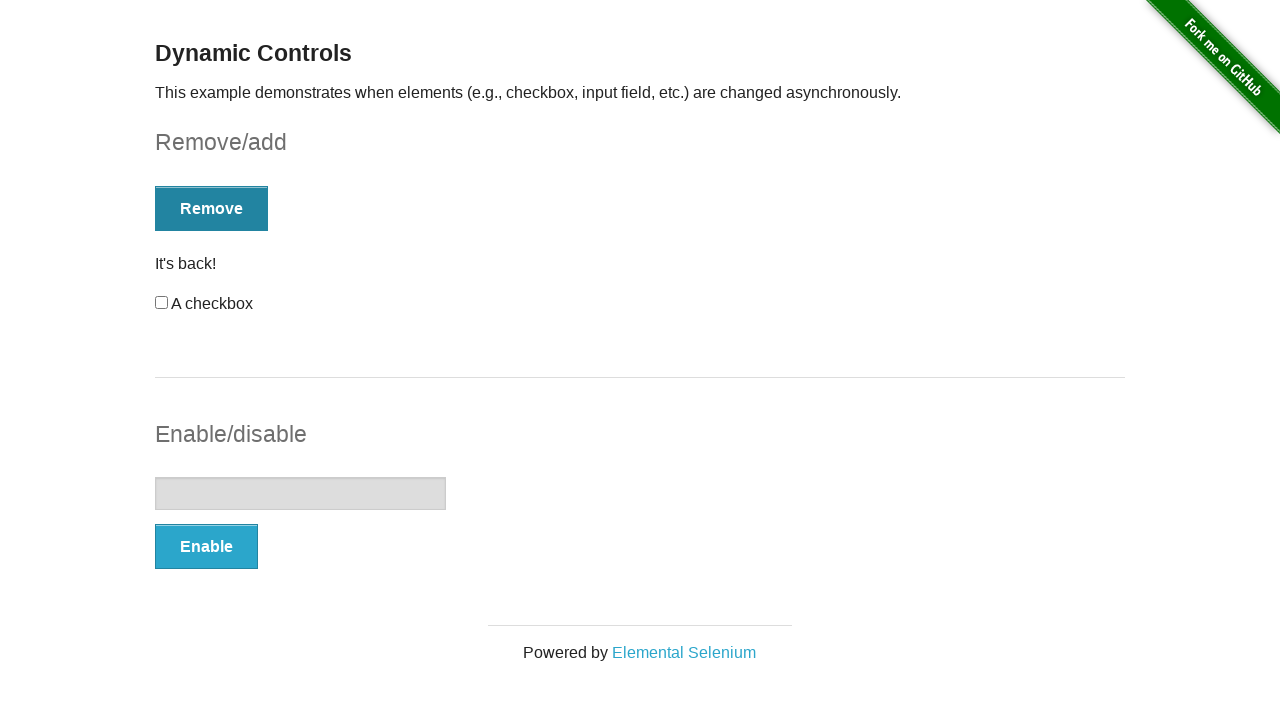